Tests the concatenate function in Build 5 by entering two strings and verifying they are properly concatenated

Starting URL: https://testsheepnz.github.io/BasicCalculator.html

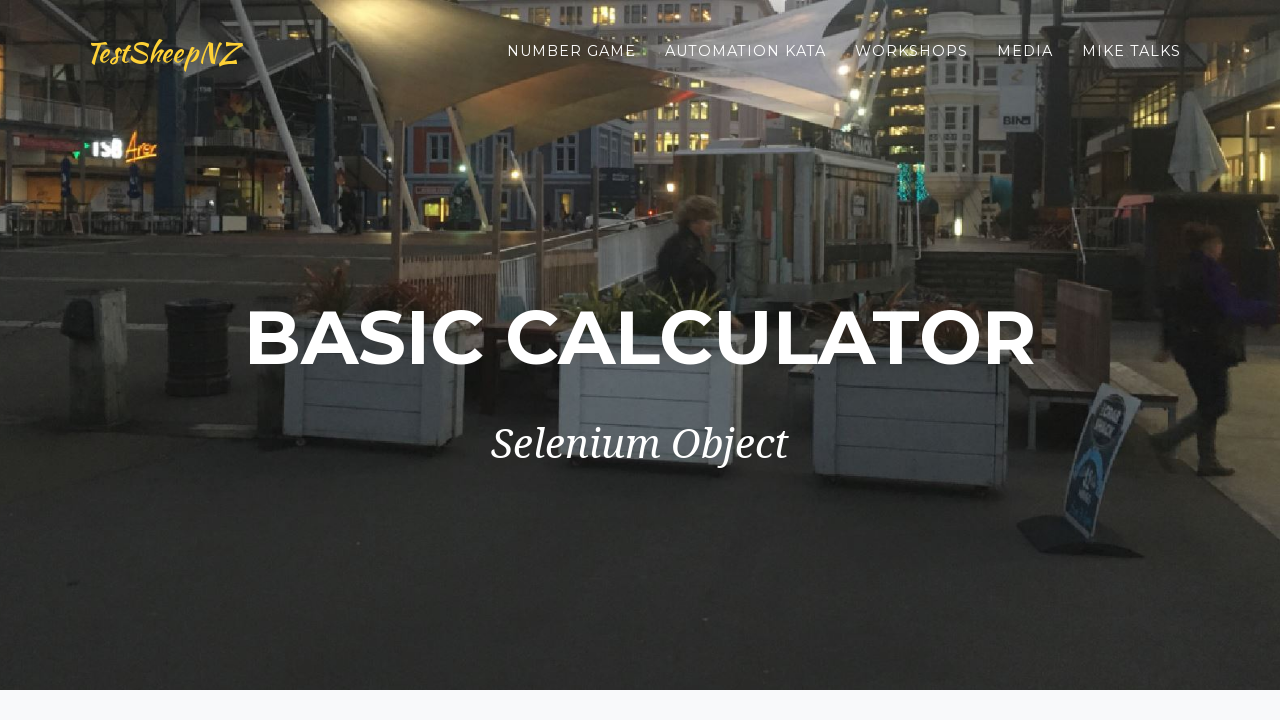

Scrolled to bottom of page
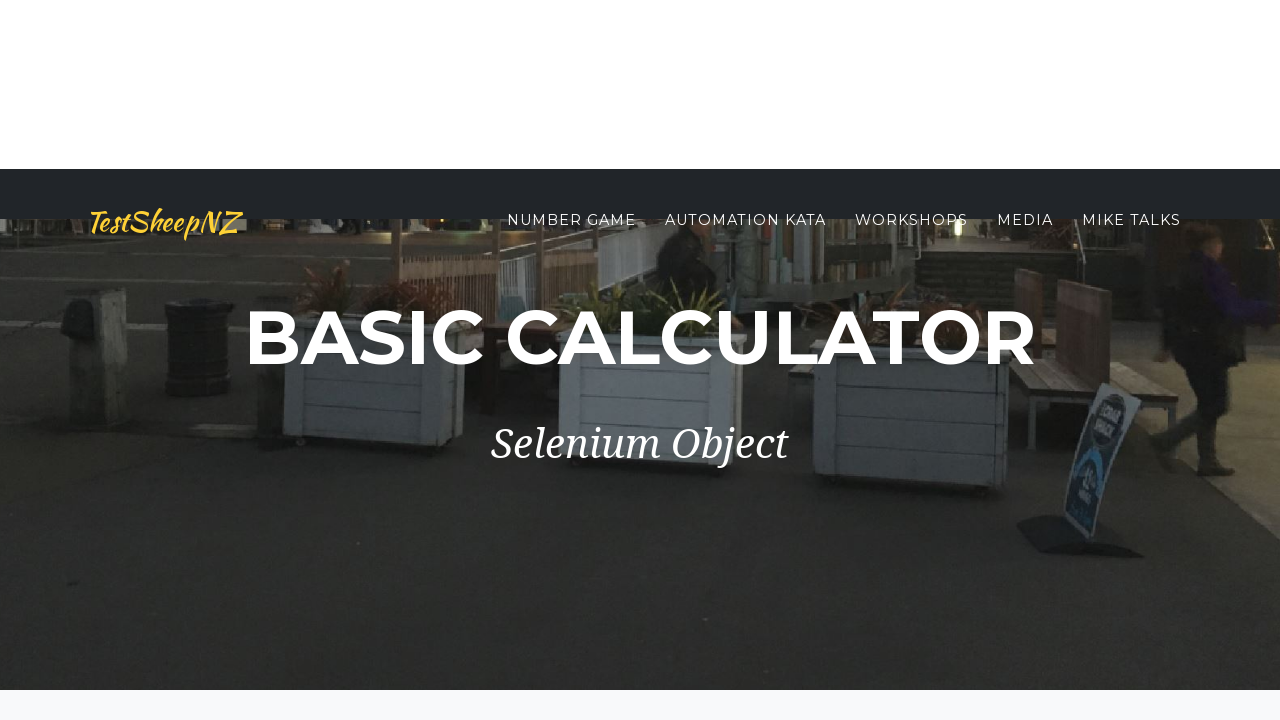

Selected Build 5 from dropdown on #selectBuild
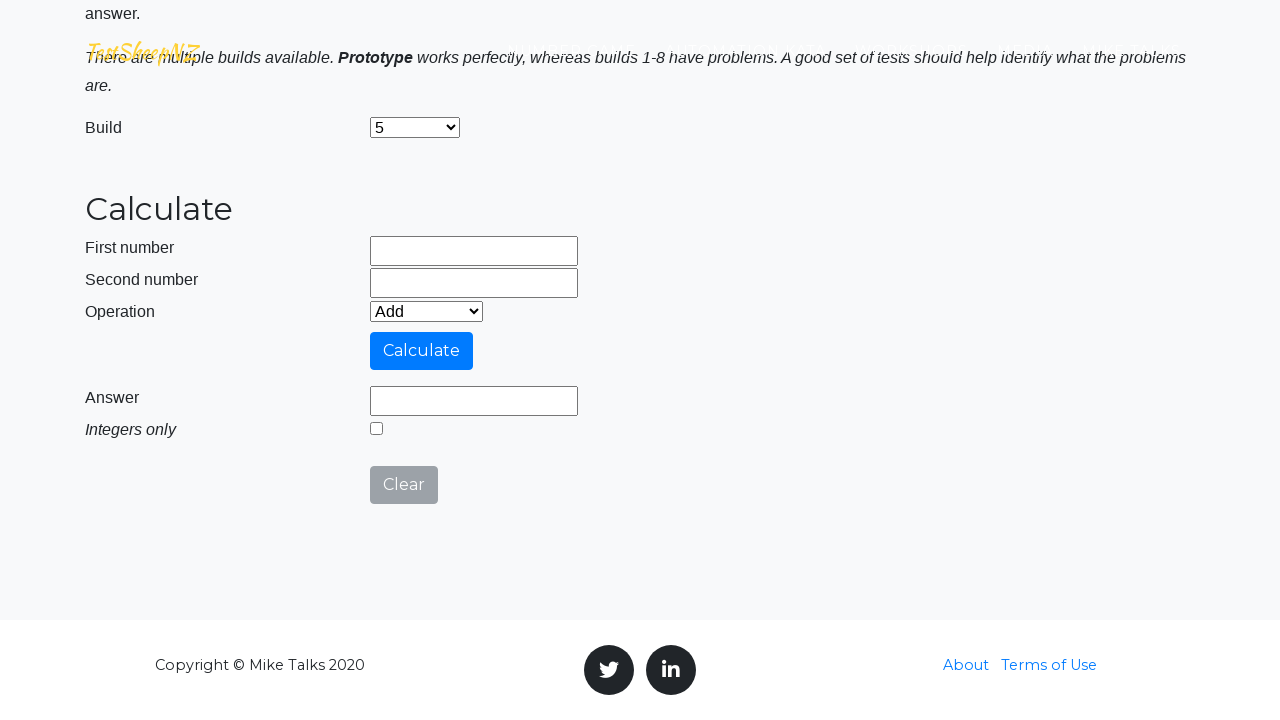

Selected concatenate operation from dropdown on #selectOperationDropdown
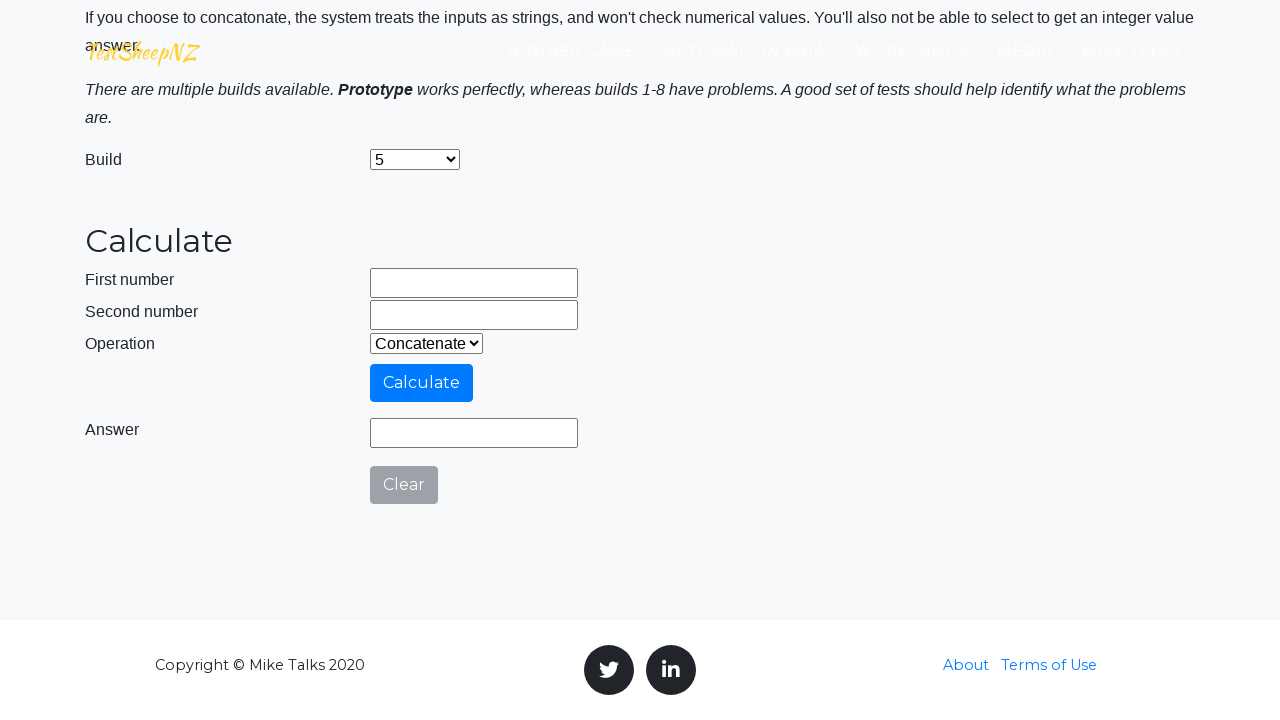

Entered 'TEST' in first input field on input[name='number1']
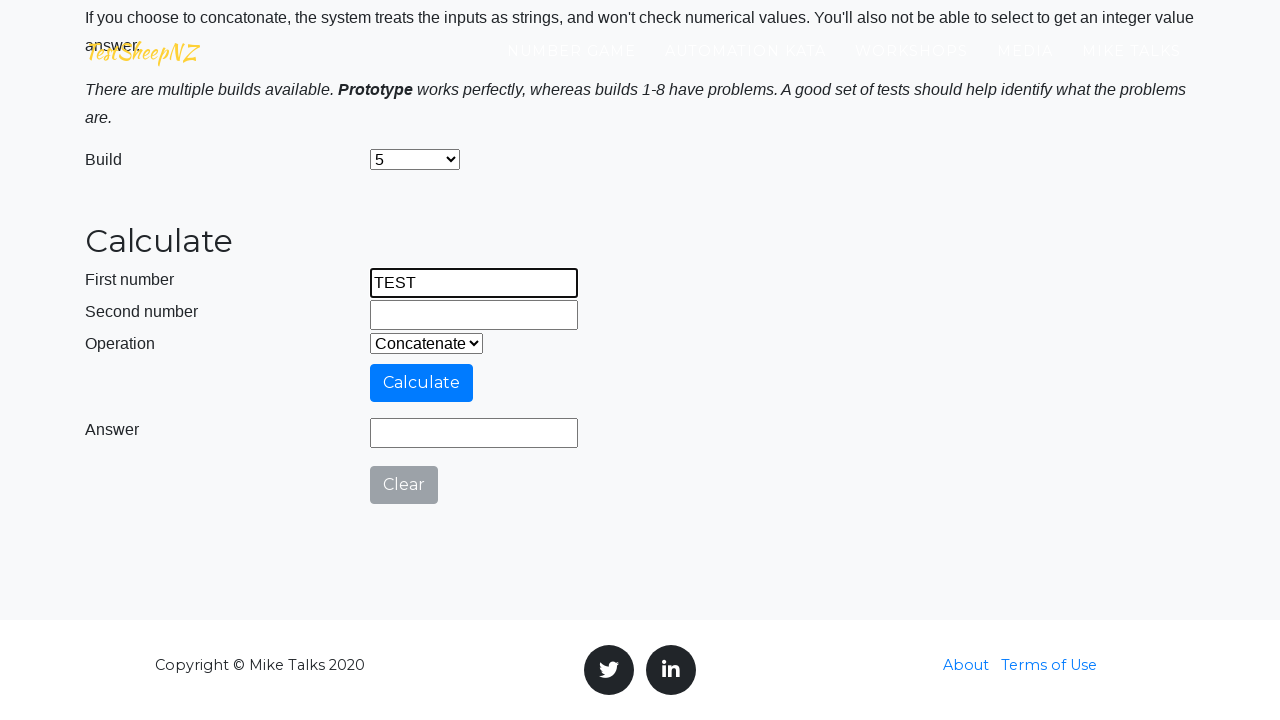

Entered 'uht56' in second input field on input[name='number2']
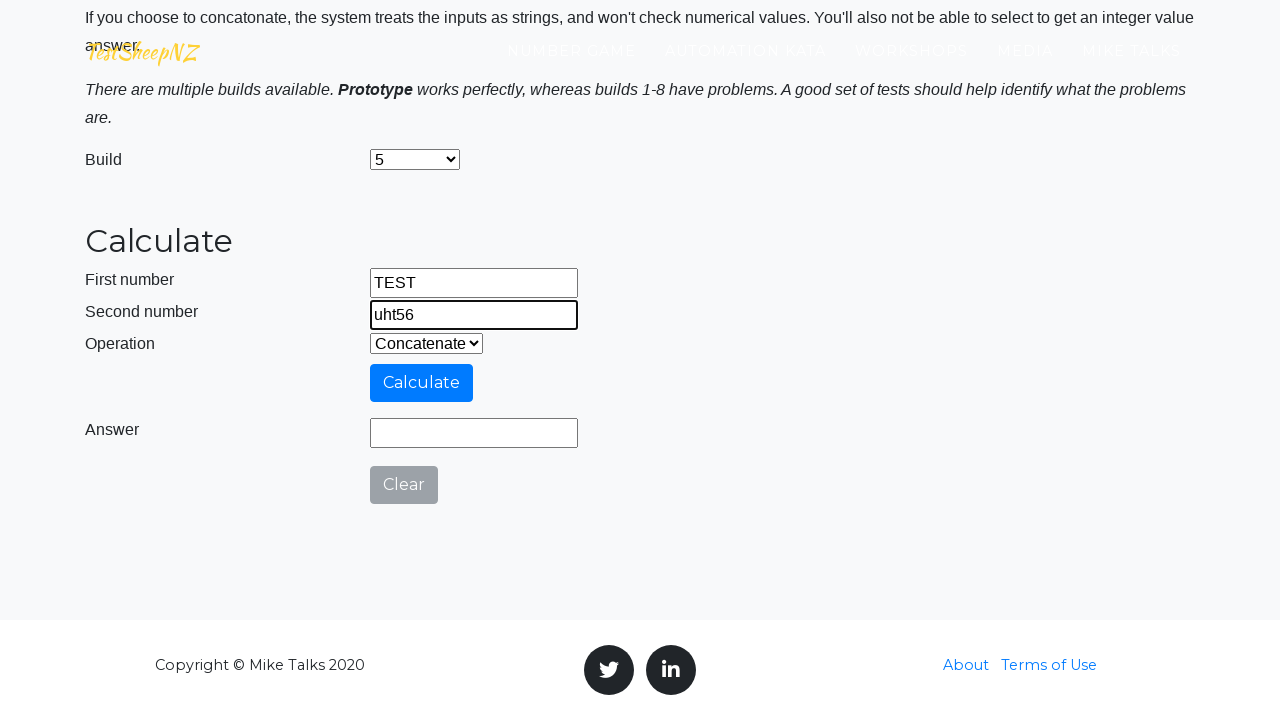

Clicked calculate button at (422, 383) on #calculateButton
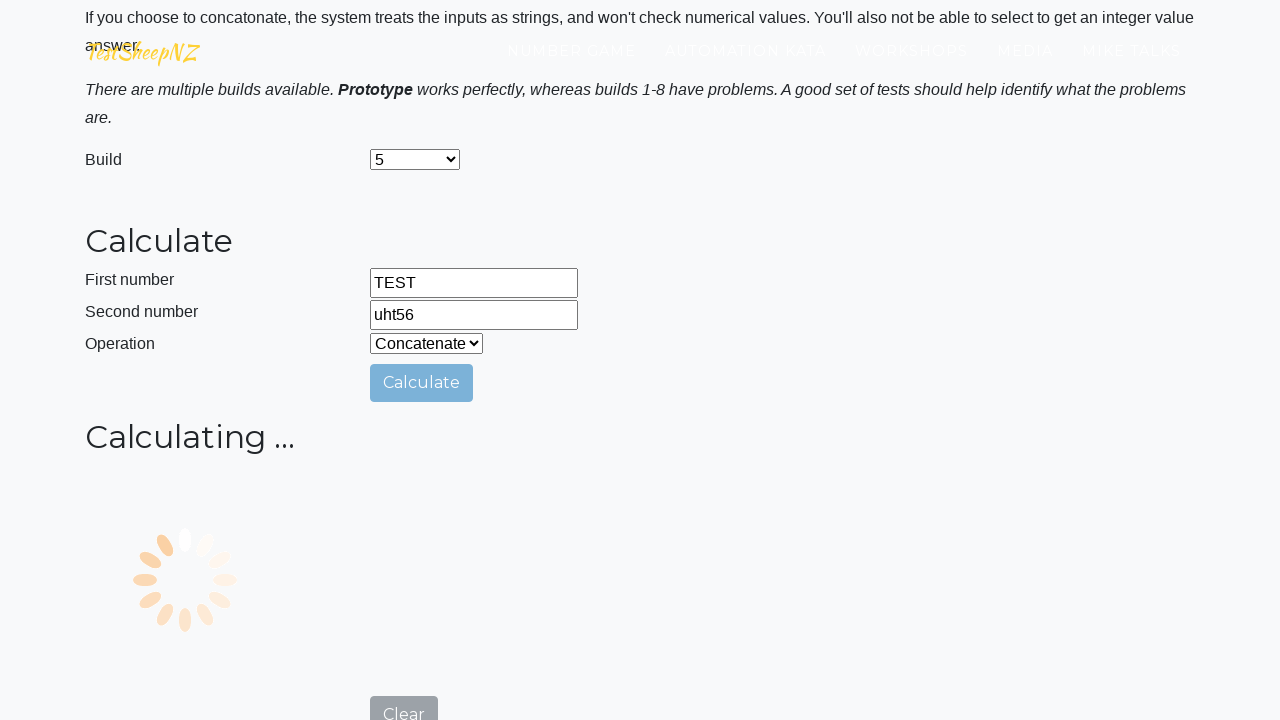

Result field loaded
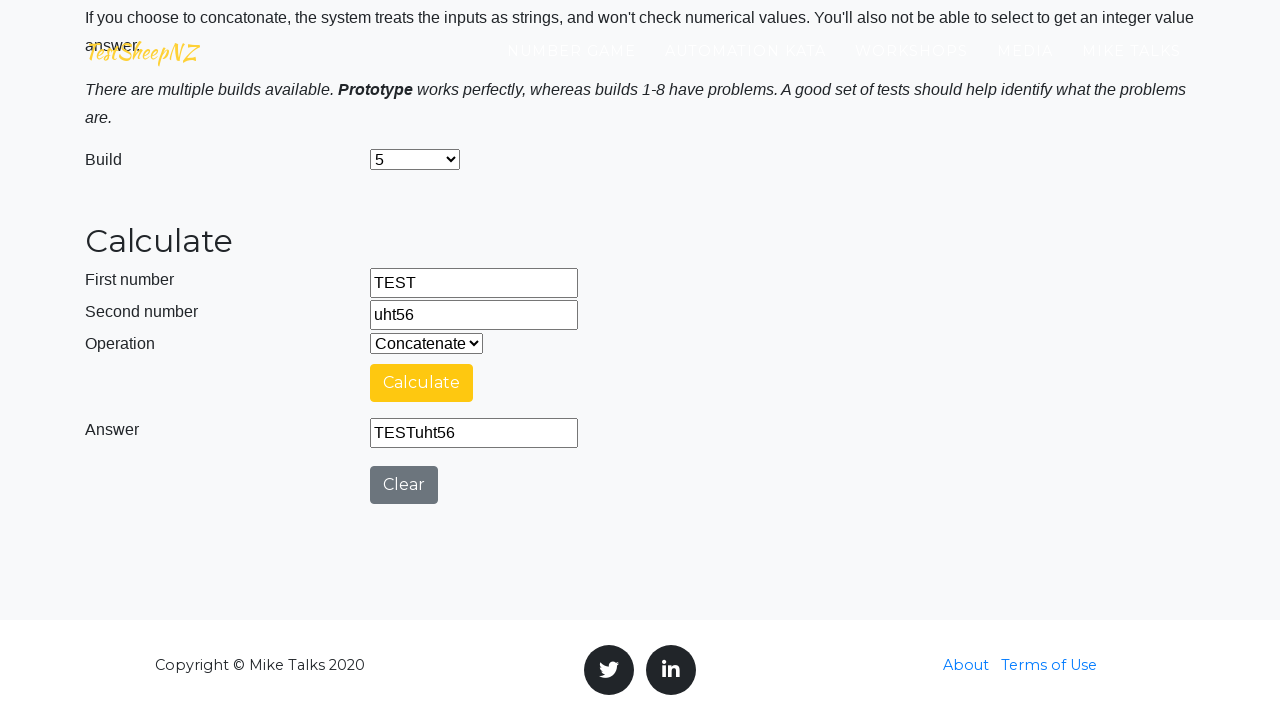

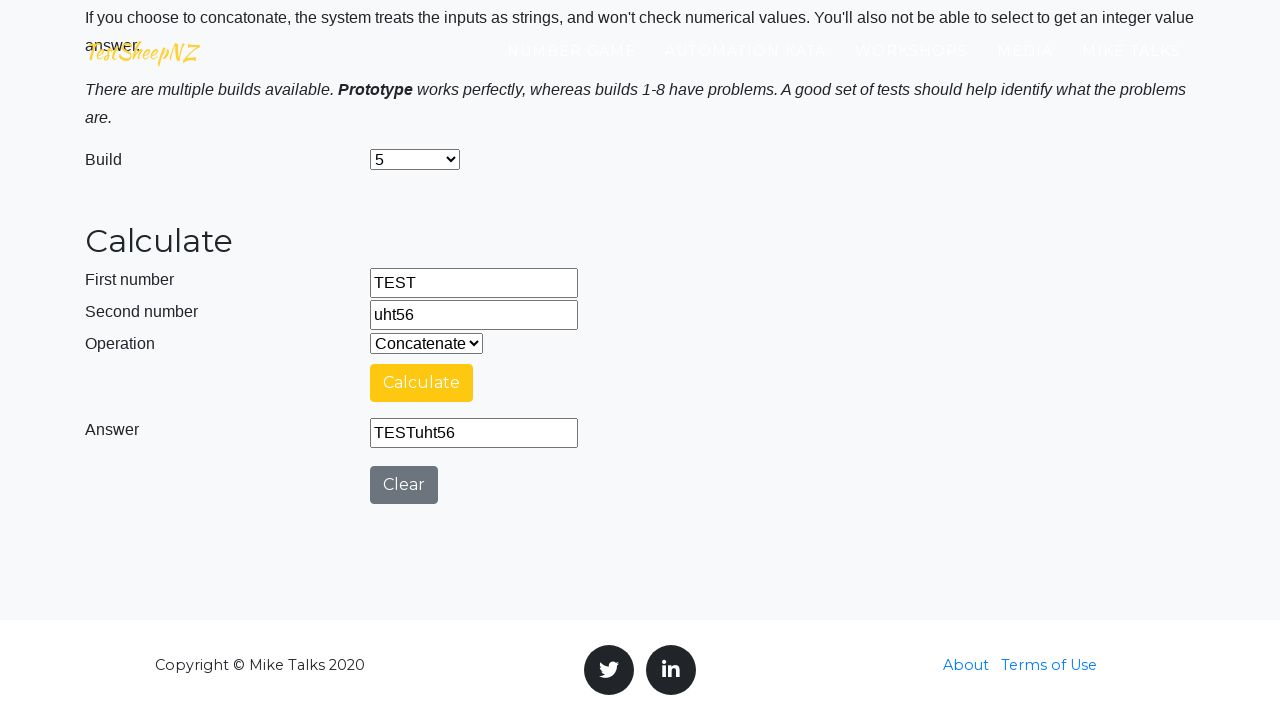